Tests dynamic loading functionality by clicking a Start button and waiting for a loading bar to disappear before verifying that "Hello World!" text appears.

Starting URL: https://the-internet.herokuapp.com/dynamic_loading/2

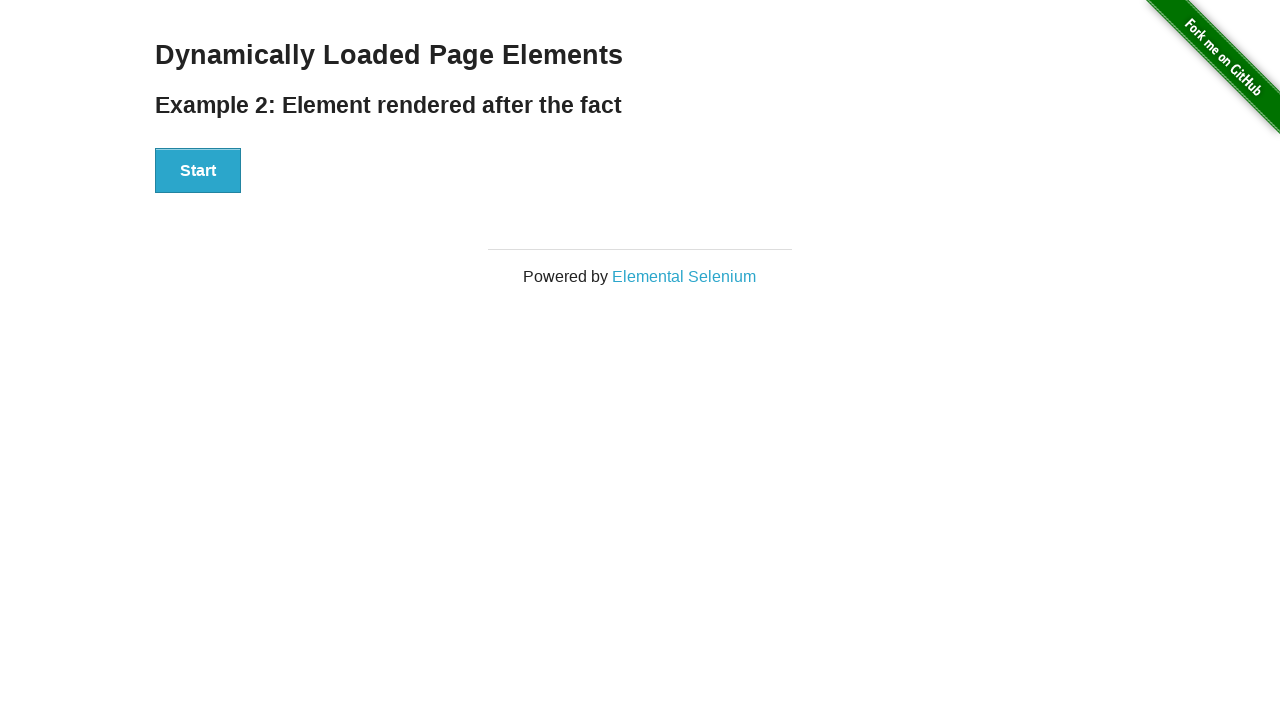

Clicked the Start button to trigger dynamic loading at (198, 171) on xpath=//button[text()='Start']
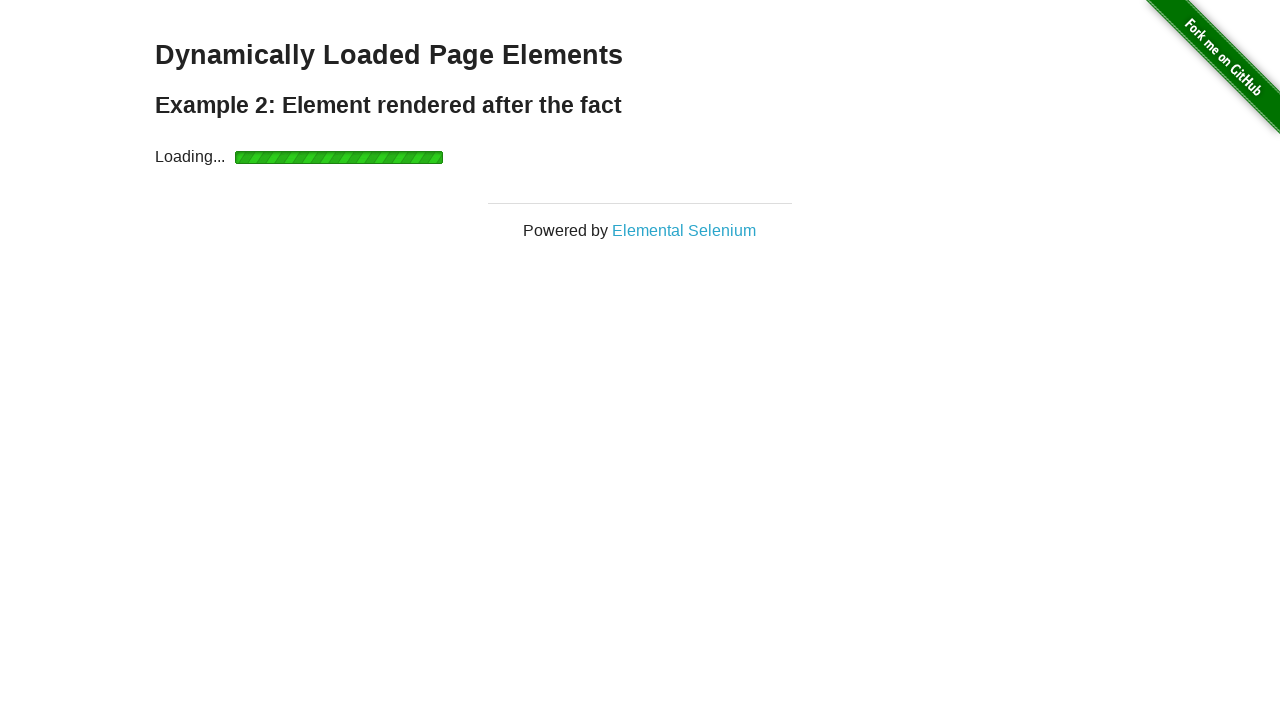

Loading bar appeared
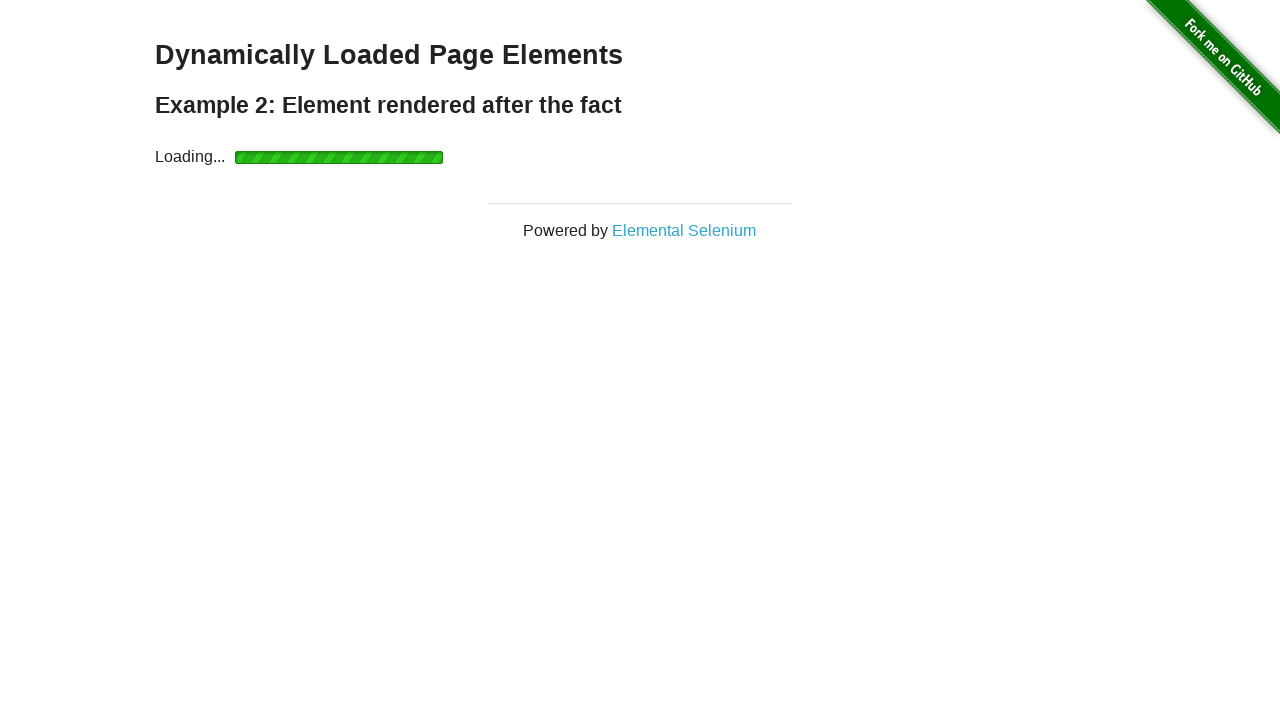

Loading bar disappeared
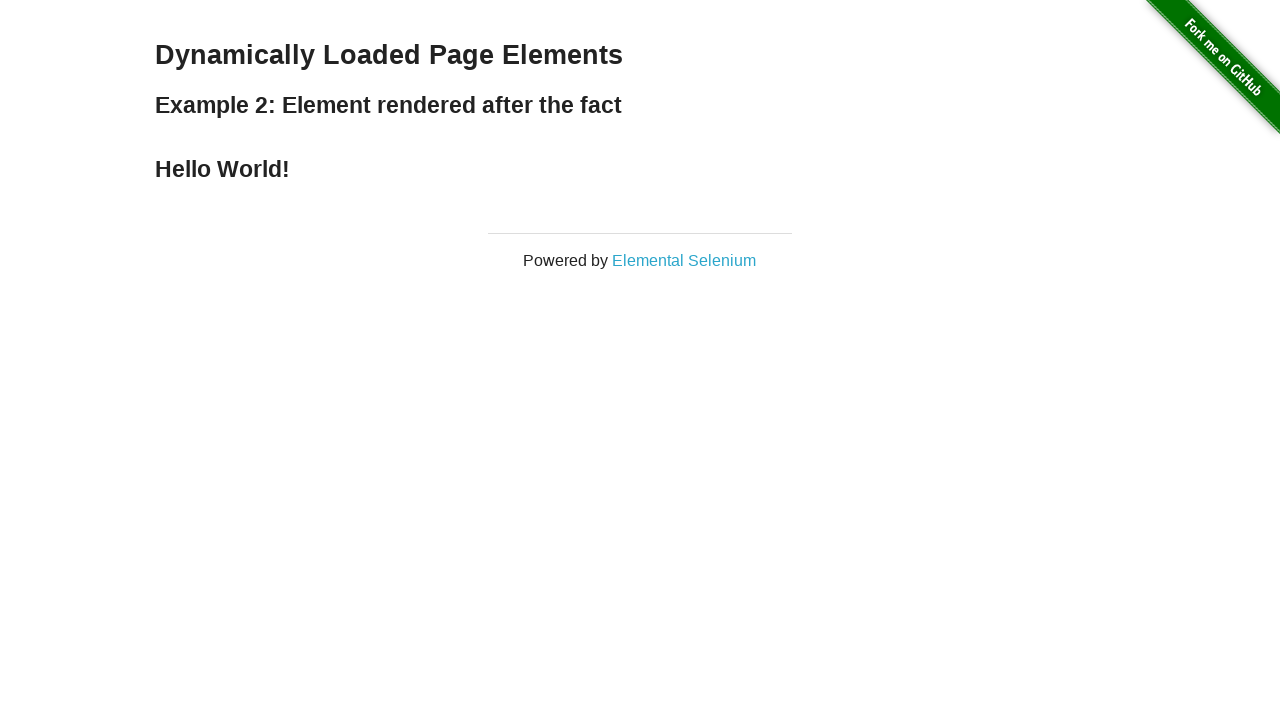

Located Hello World! text element
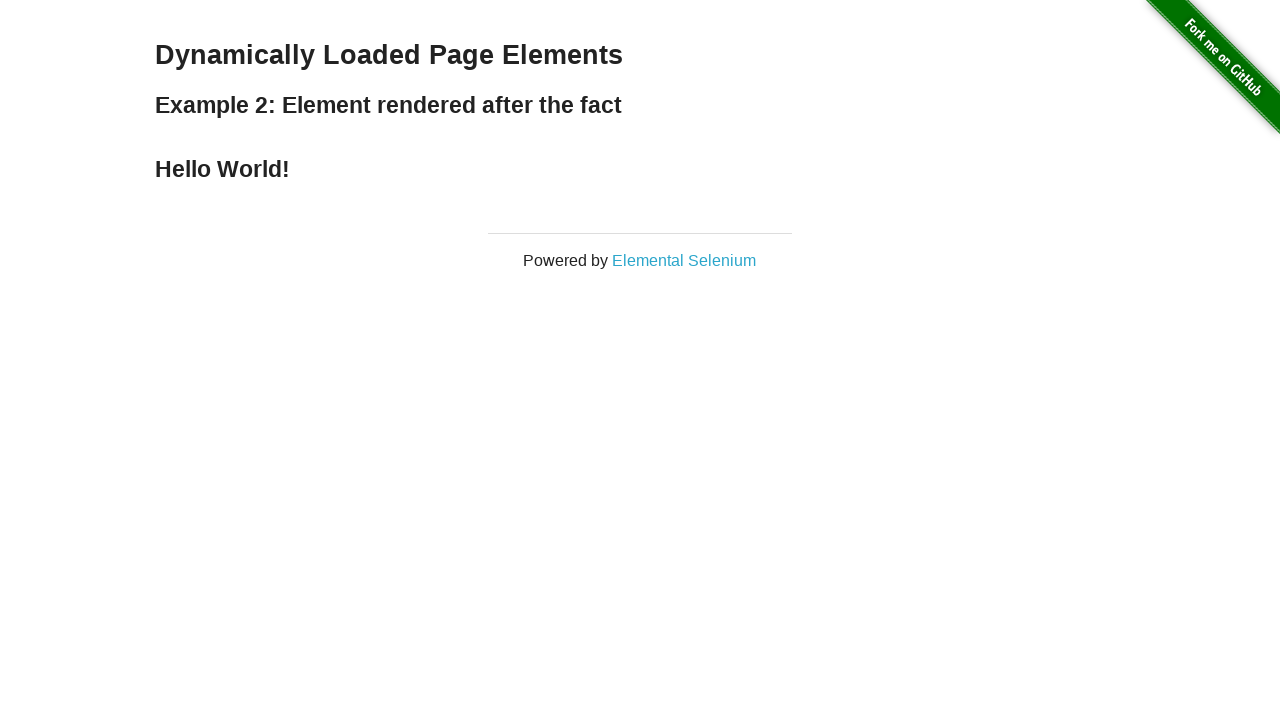

Verified that 'Hello World!' text is displayed correctly
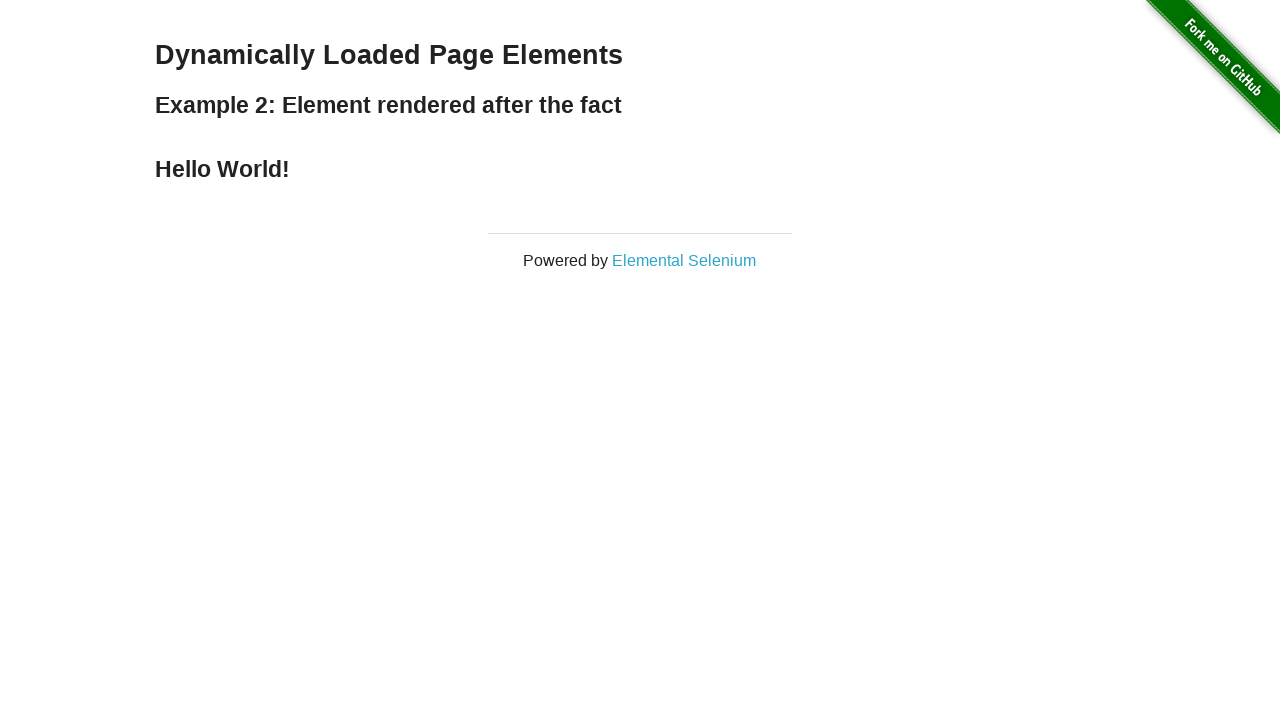

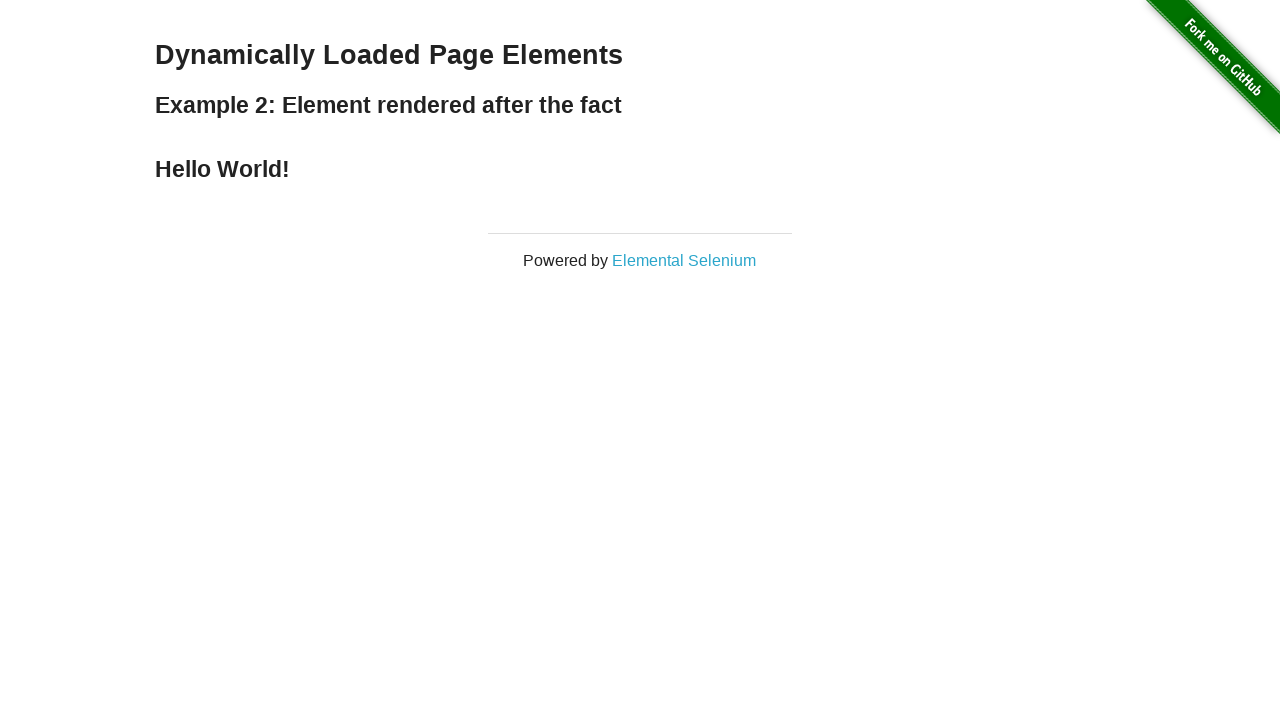